Navigates to the-internet.herokuapp.com and clicks on the Basic Auth link

Starting URL: https://the-internet.herokuapp.com

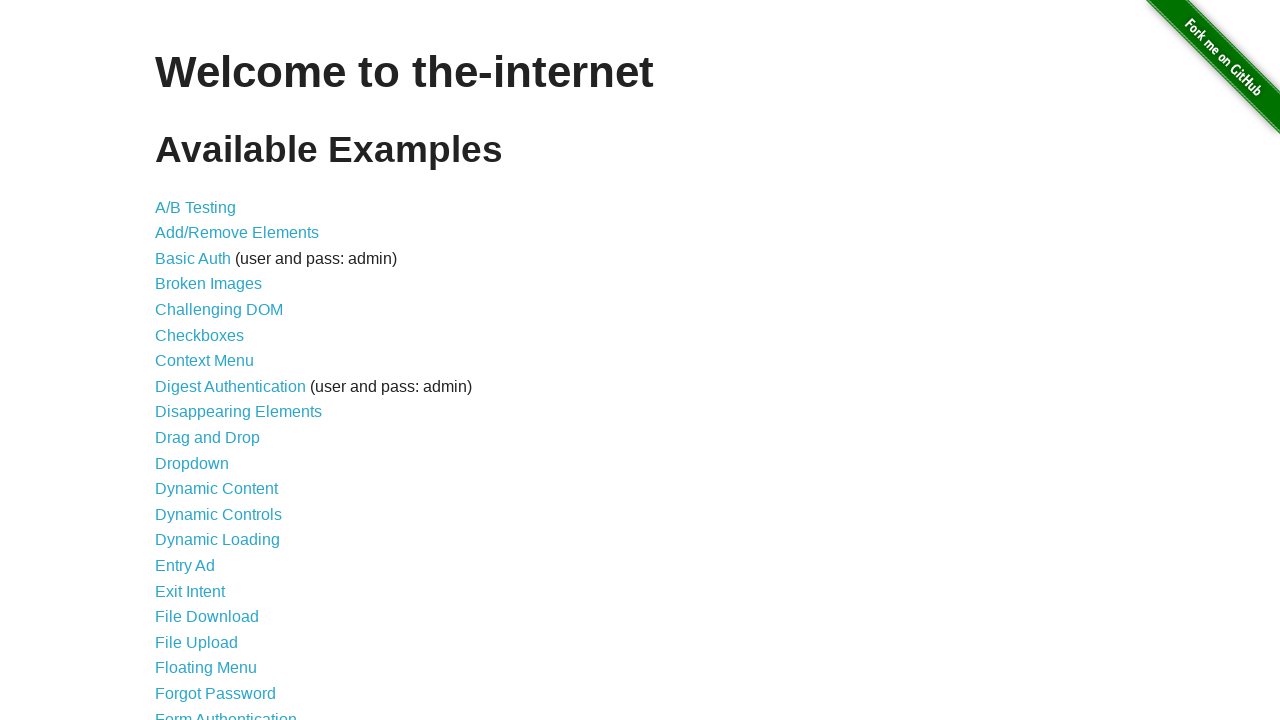

Navigated to the-internet.herokuapp.com
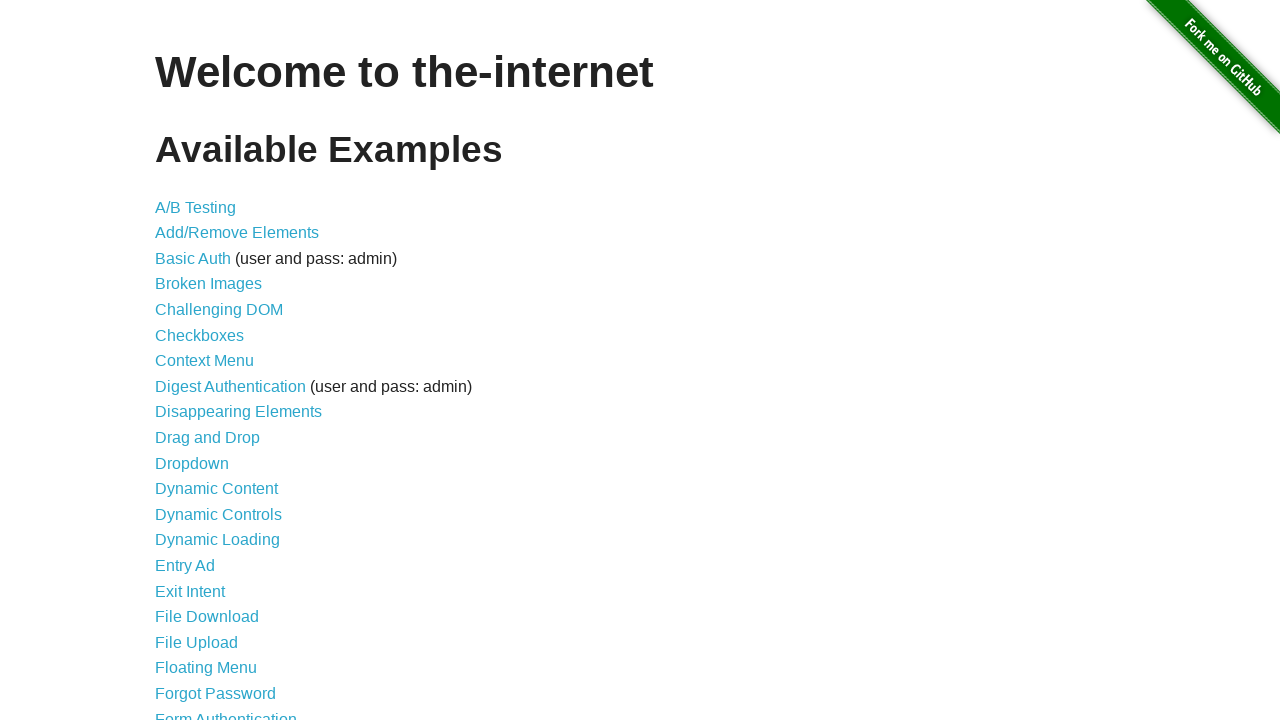

Clicked on the Basic Auth link at (193, 258) on text=Basic Auth
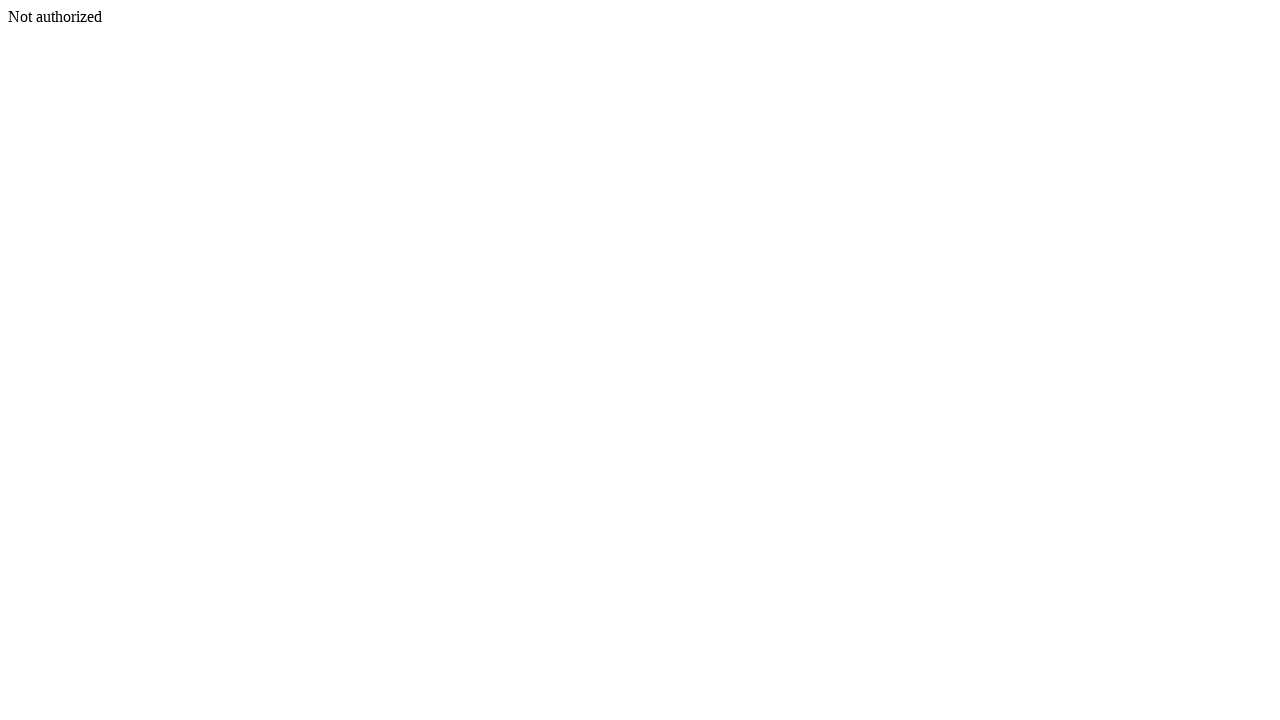

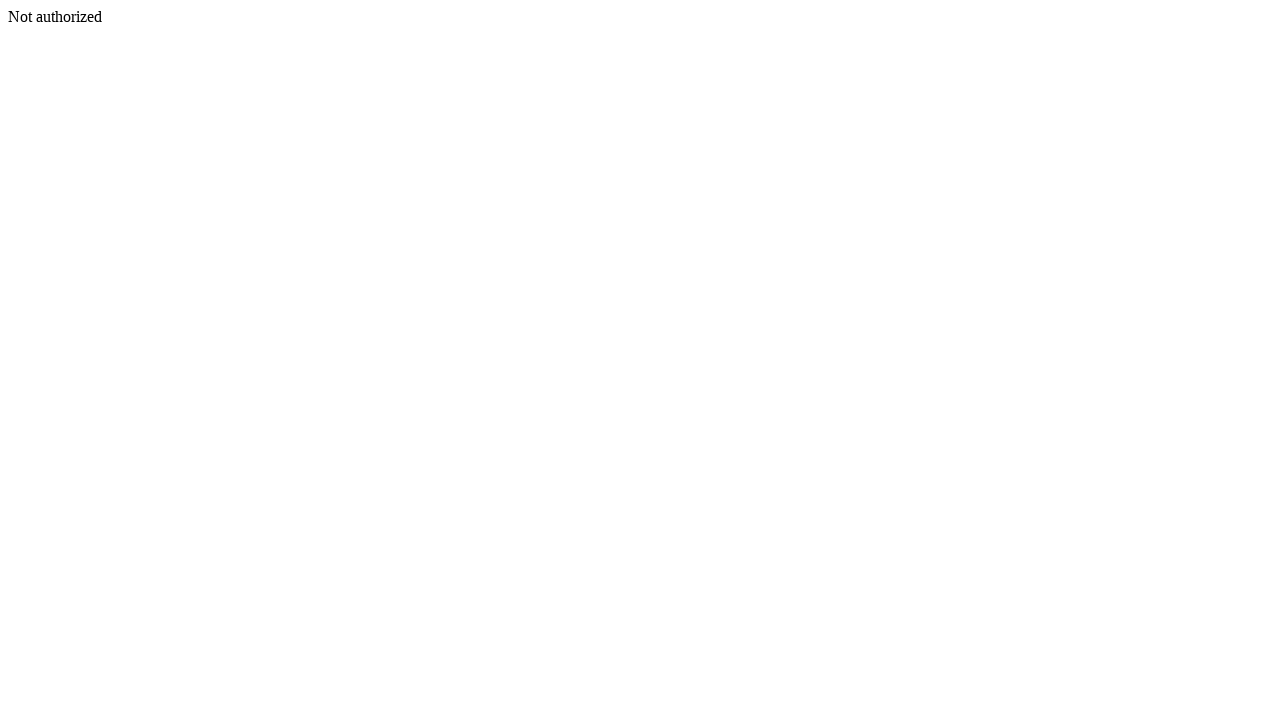